Tests that searching for train tickets without selecting an adult passenger shows an error message when only a child passenger is selected

Starting URL: https://www.internationalrail.com/

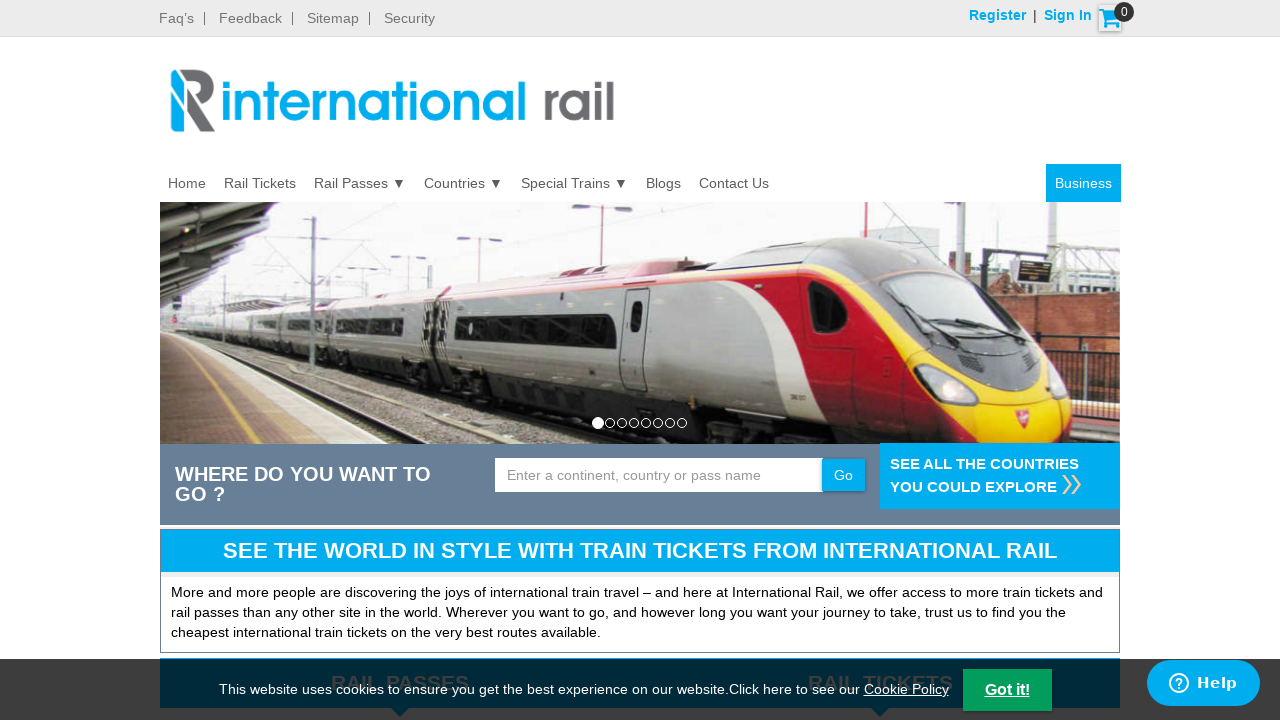

Filled departure city field with 'London (any)' on input[name='ctl00$MainContent$ucLoyaltyCart$txtFrom']
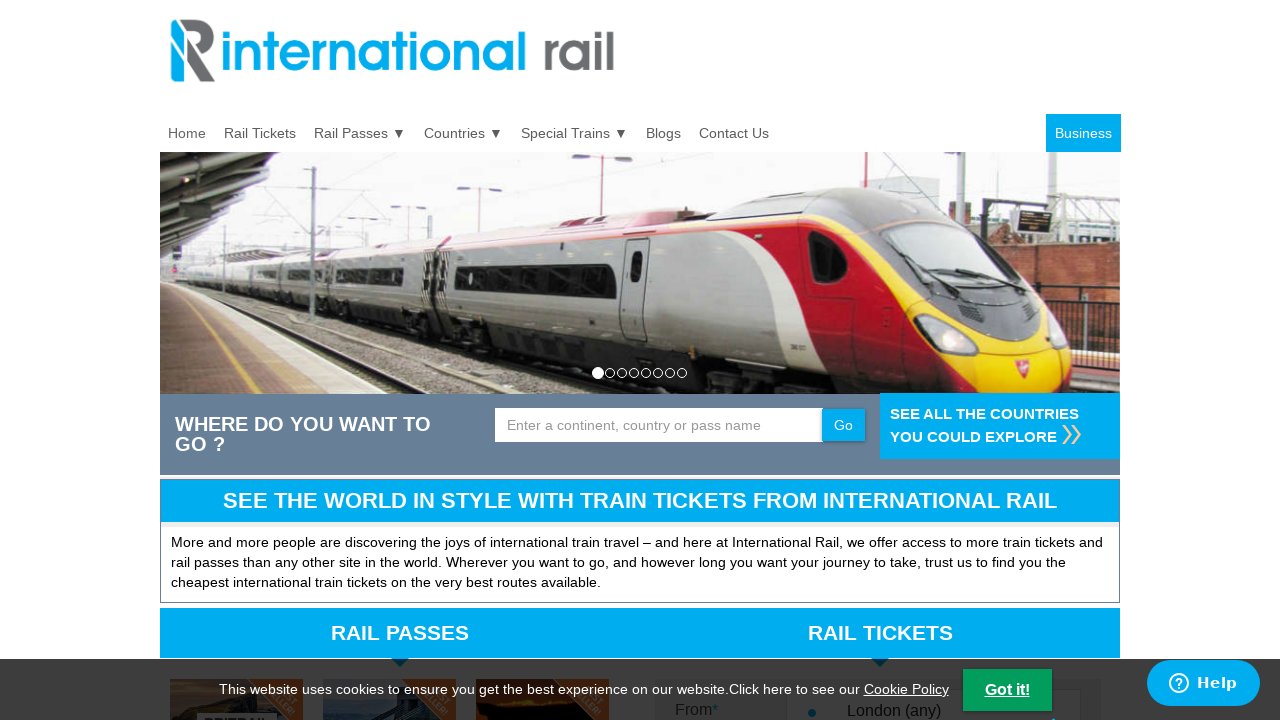

Filled destination city field with 'Manchester (any)' on input[name='ctl00$MainContent$ucLoyaltyCart$txtTo']
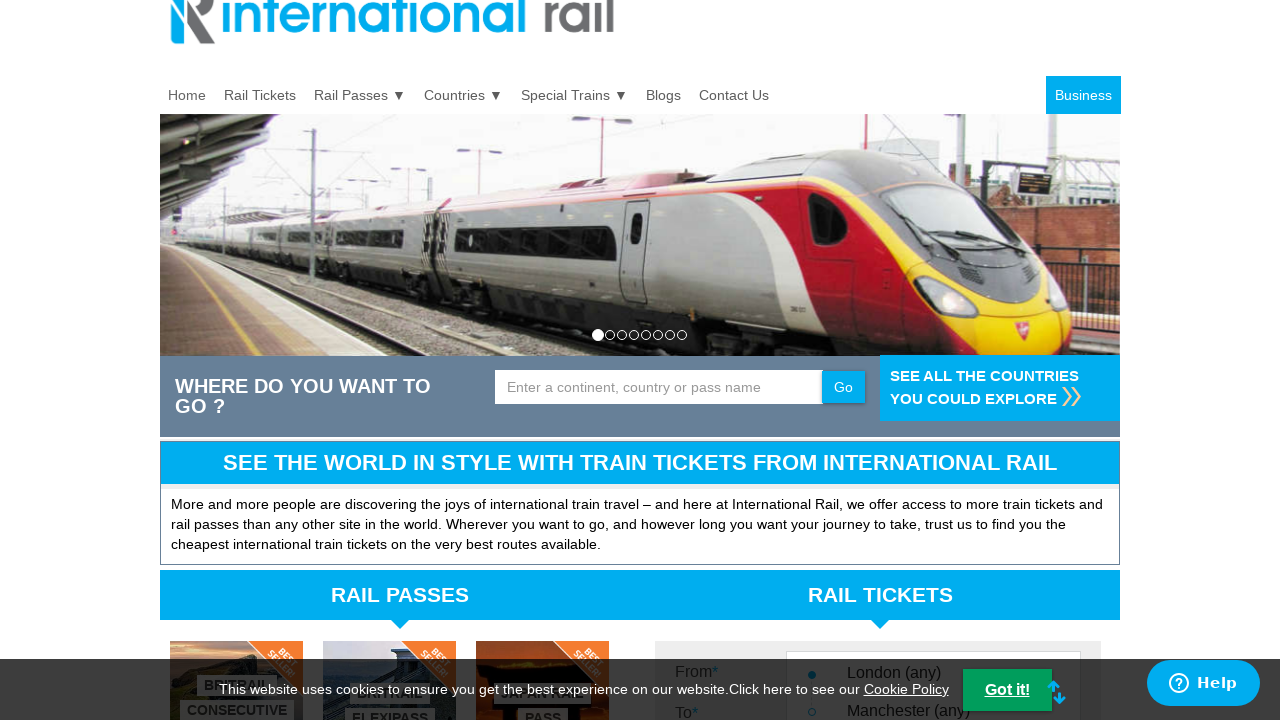

Clicked departure date field to open date picker at (873, 360) on input[name='ctl00$MainContent$ucLoyaltyCart$txtDepartureDate']
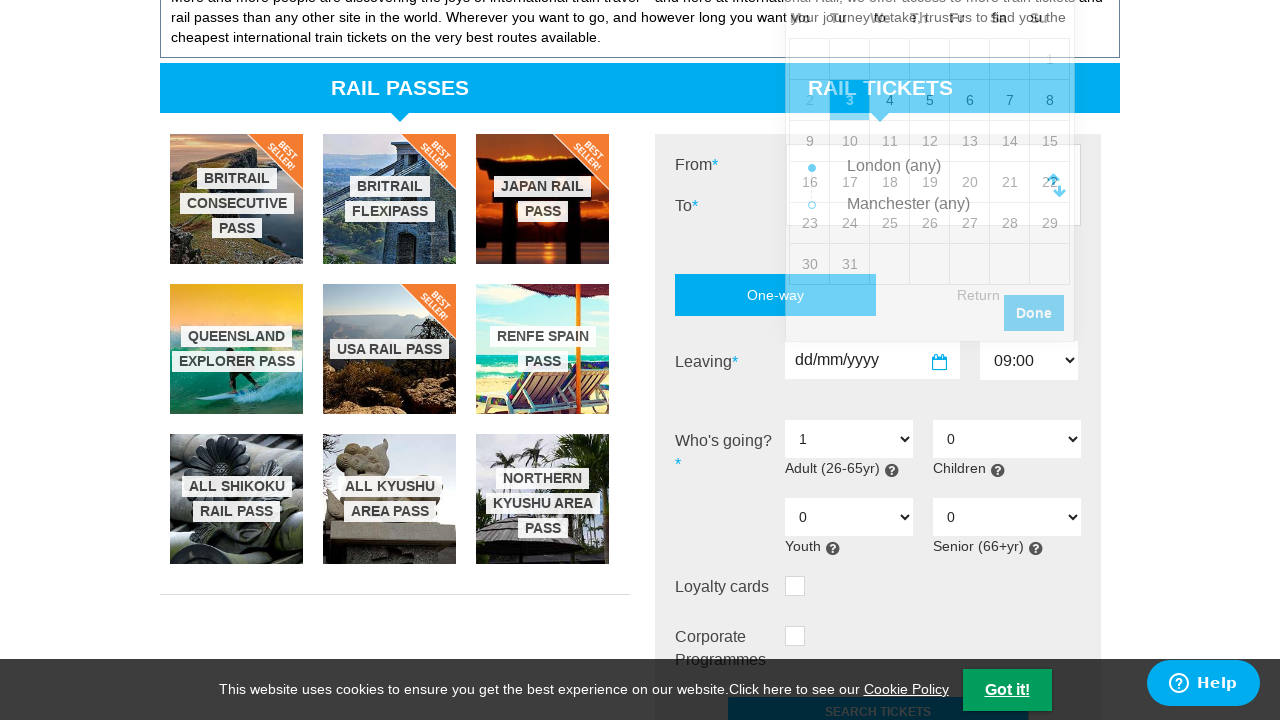

Selected a date from the date picker at (970, 182) on xpath=//*[@id='ui-datepicker-div']/table/tbody/tr[4]/td[5]/a
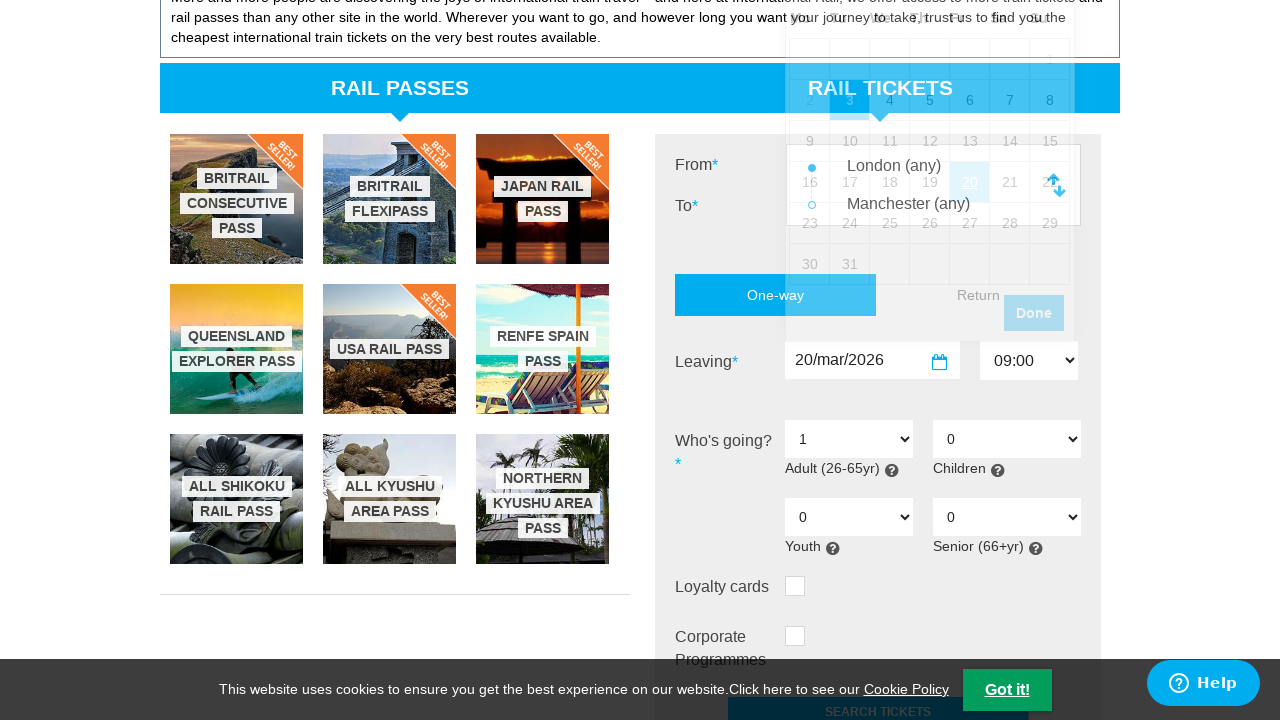

Selected 0 adults from dropdown on select[name='ctl00$MainContent$ucLoyaltyCart$ddlAdult']
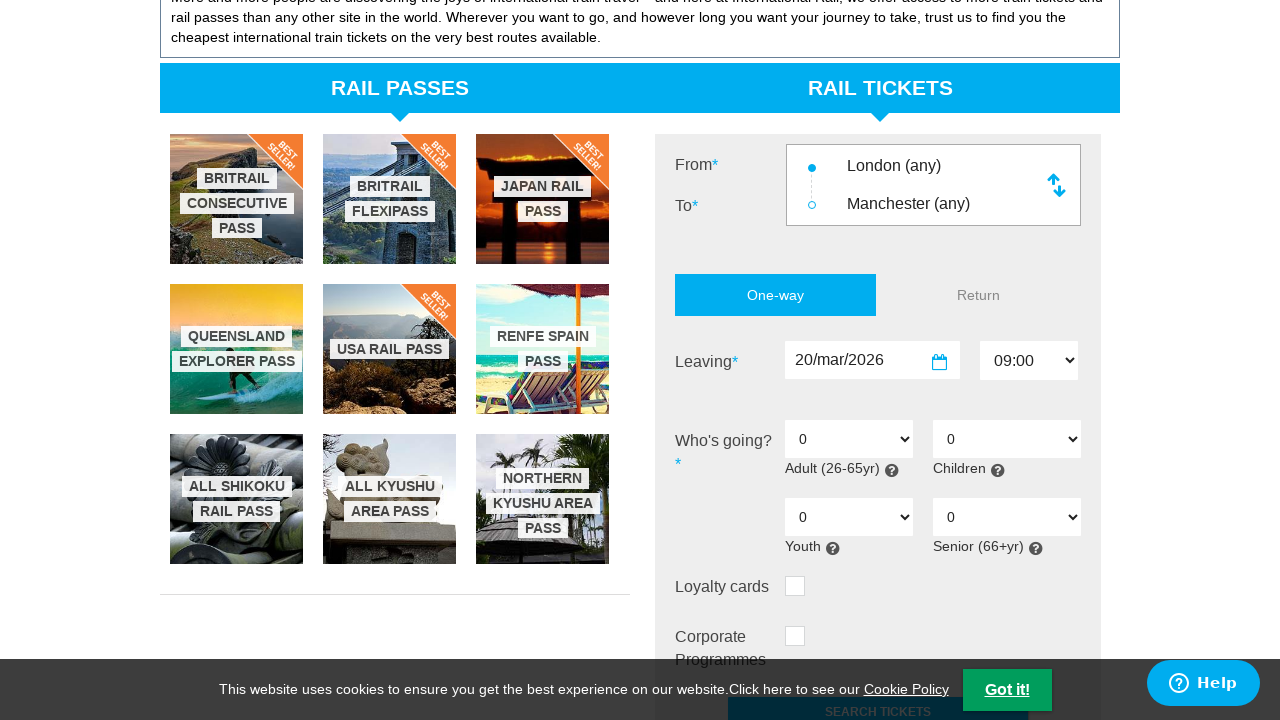

Selected 1 child from dropdown on select[name='ctl00$MainContent$ucLoyaltyCart$ddlChild']
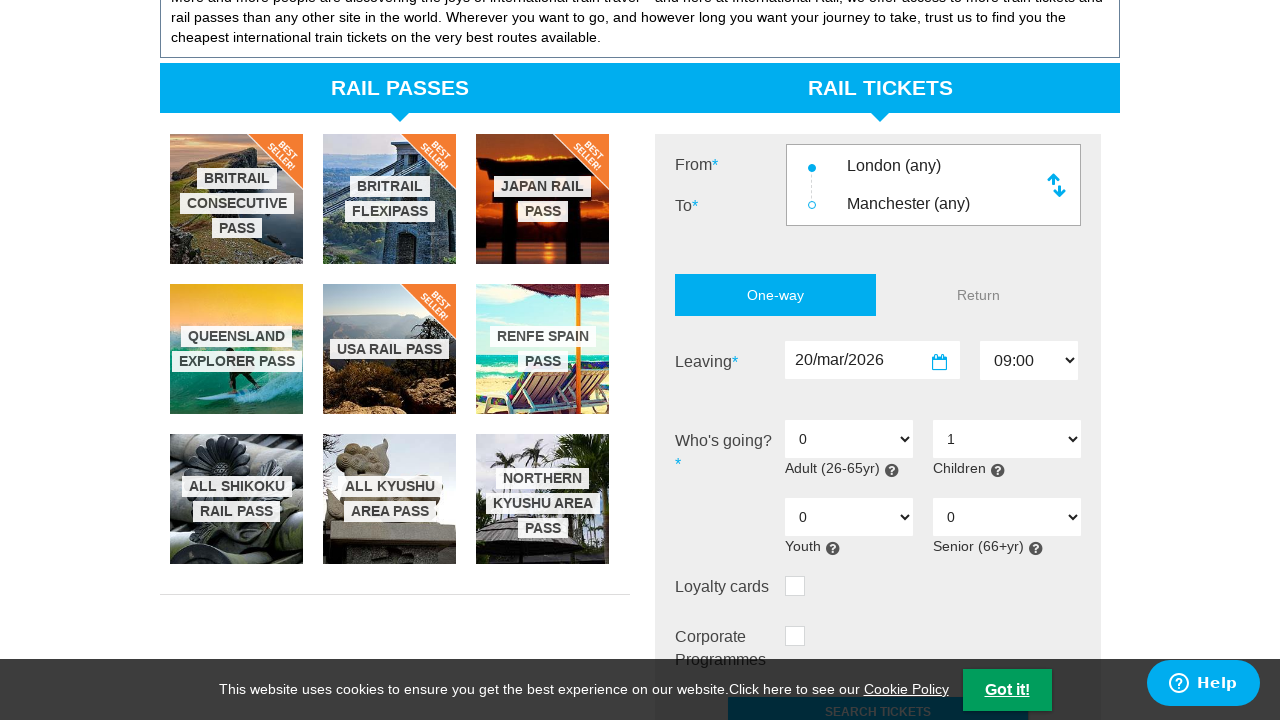

Clicked search/checkout button at (878, 361) on input[name='ctl00$MainContent$ucLoyaltyCart$btnCheckout']
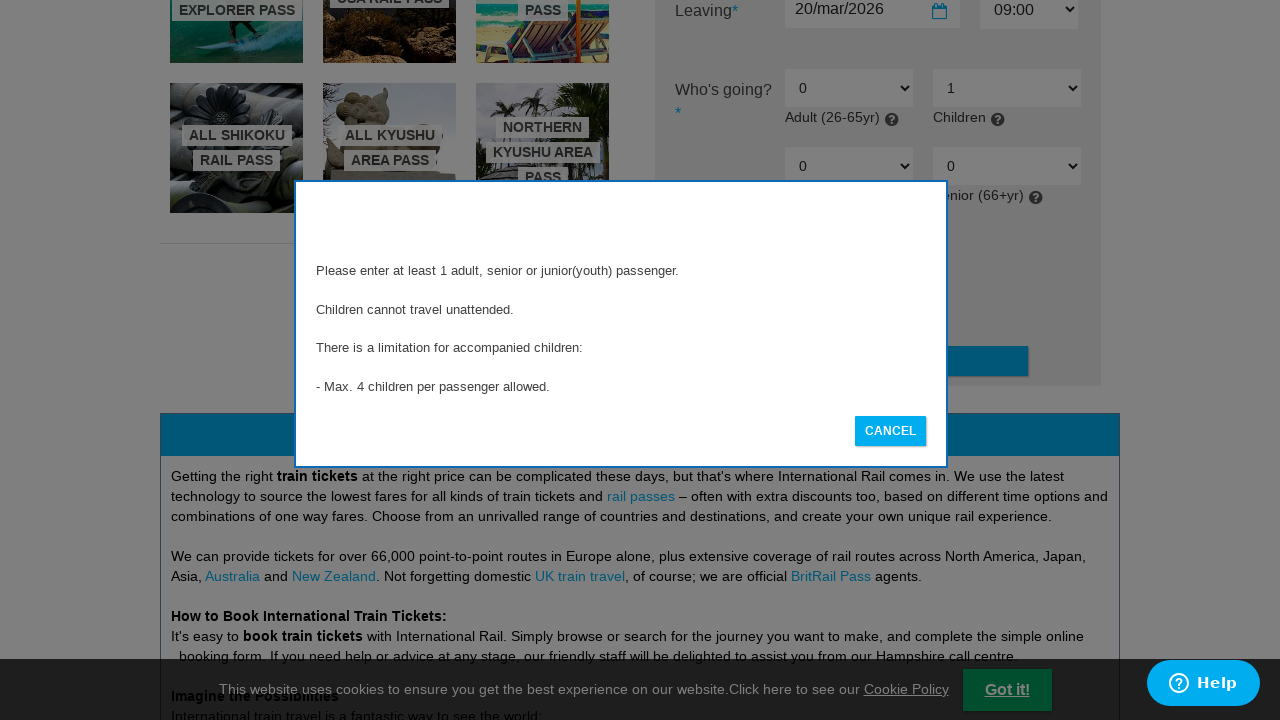

Error message appeared indicating that at least one adult passenger is required
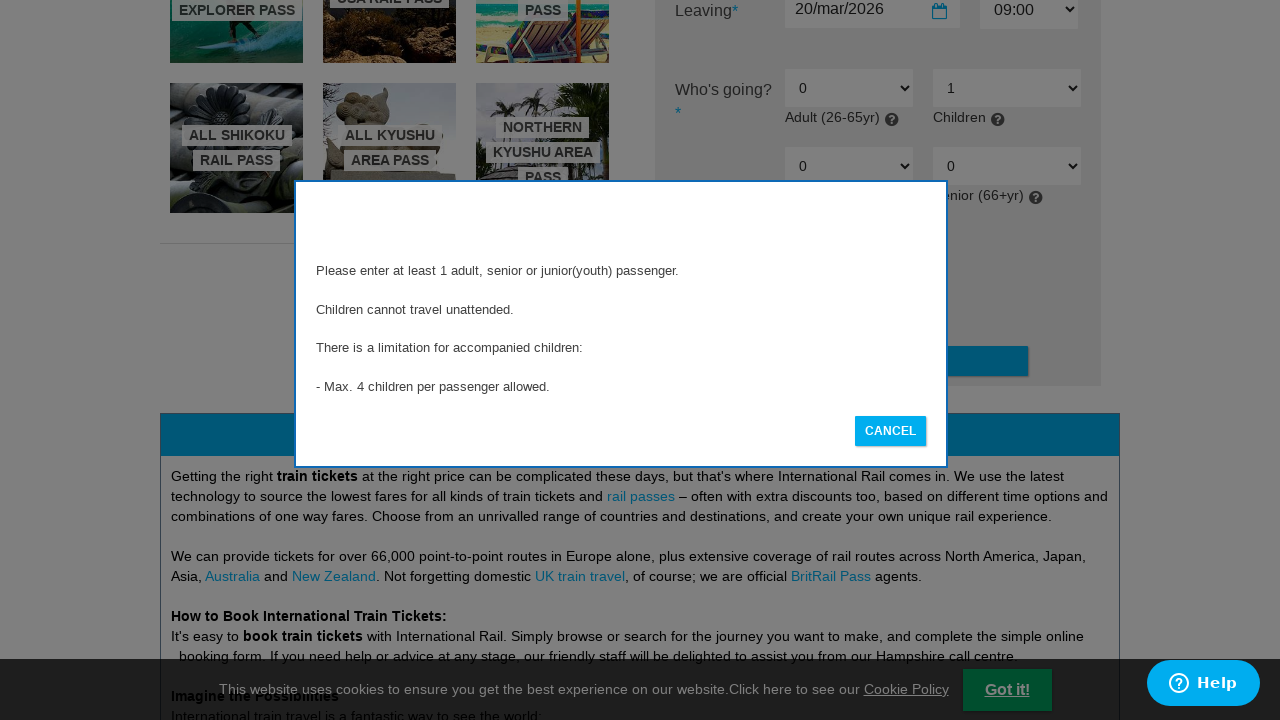

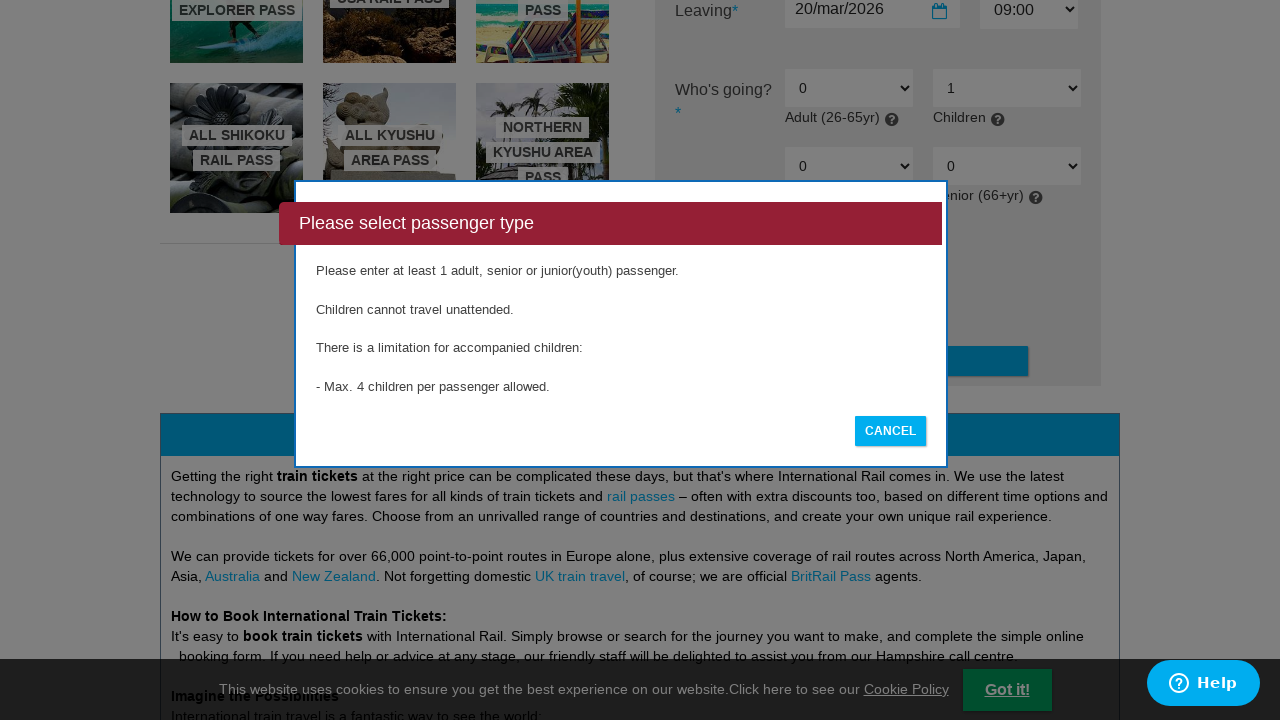